Tests window handle functionality by clicking a button that opens a new browser window, then switches to the new window and verifies the switch by checking window handles.

Starting URL: https://www.hyrtutorials.com/p/window-handles-practice.html

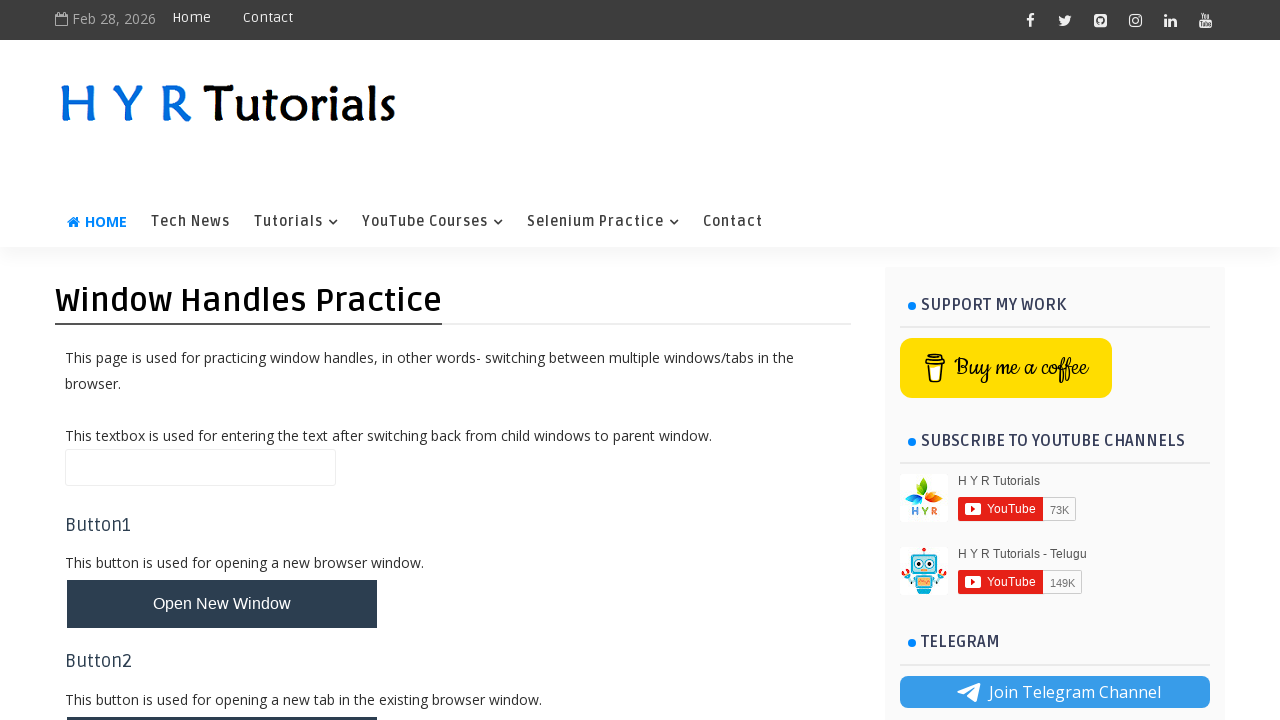

Clicked button to open new browser window at (222, 604) on //button[@onclick="newBrowserWindow()"]
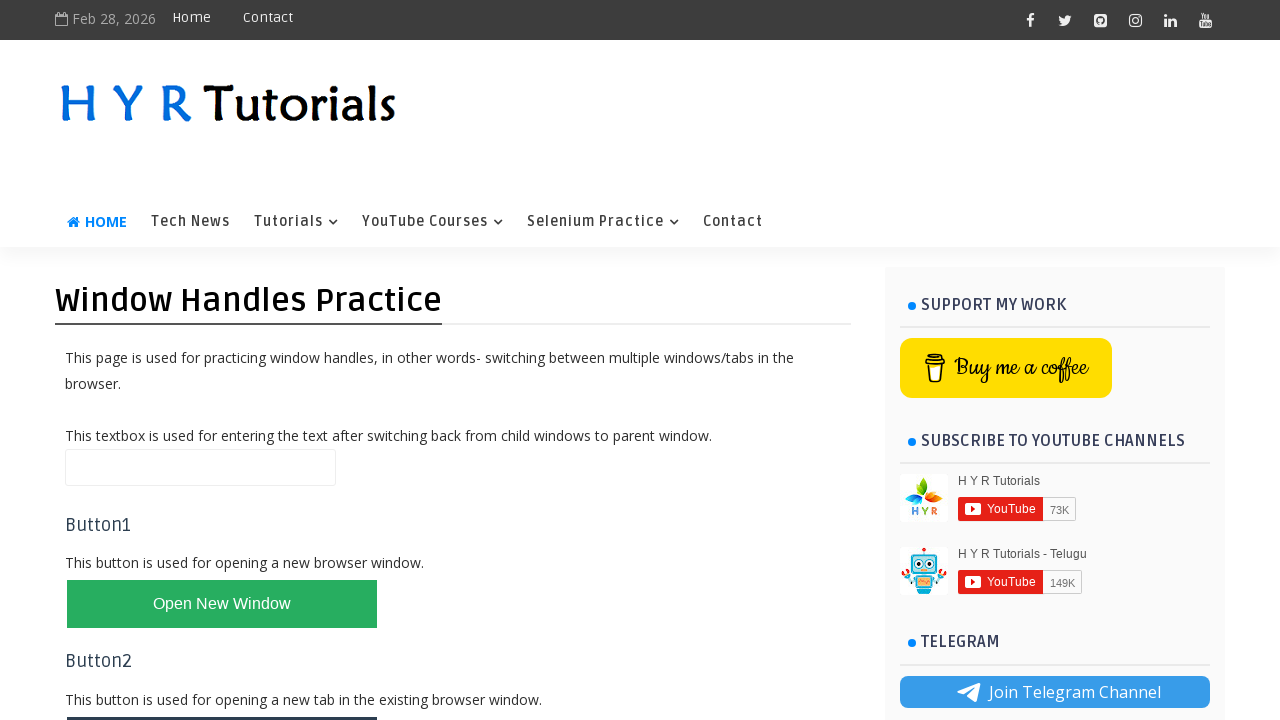

New browser window opened and captured
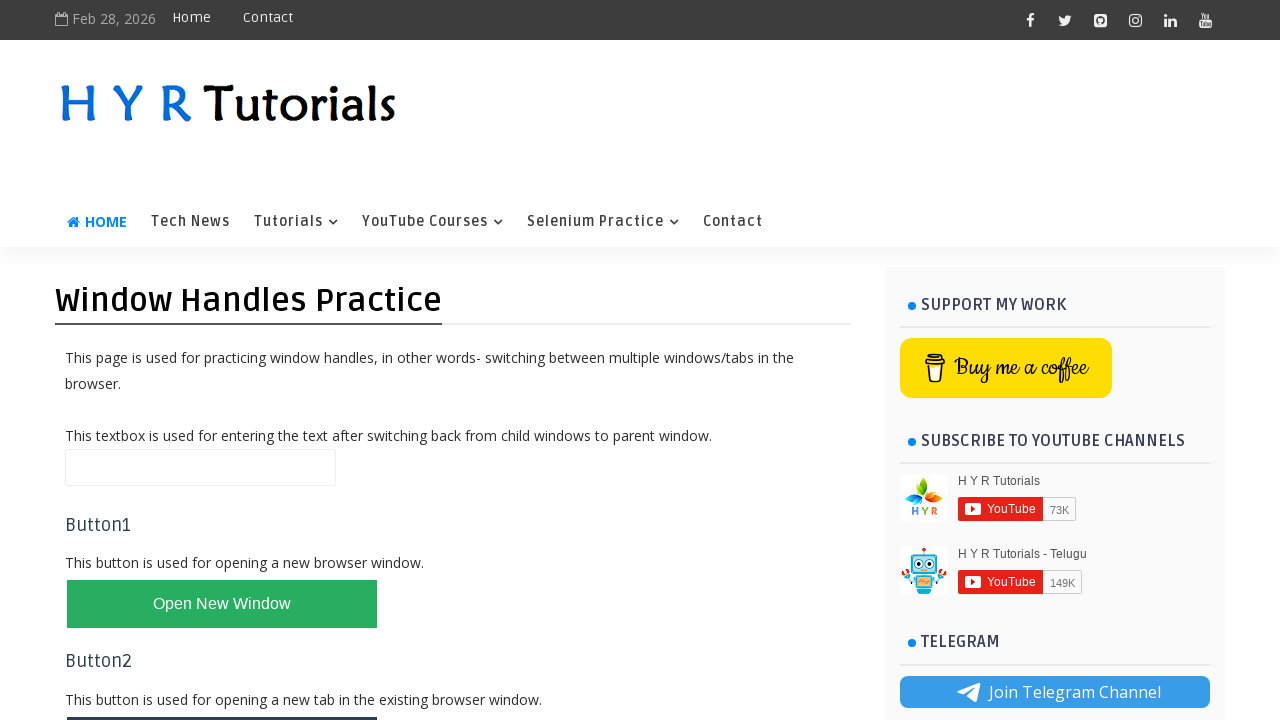

New page loaded completely
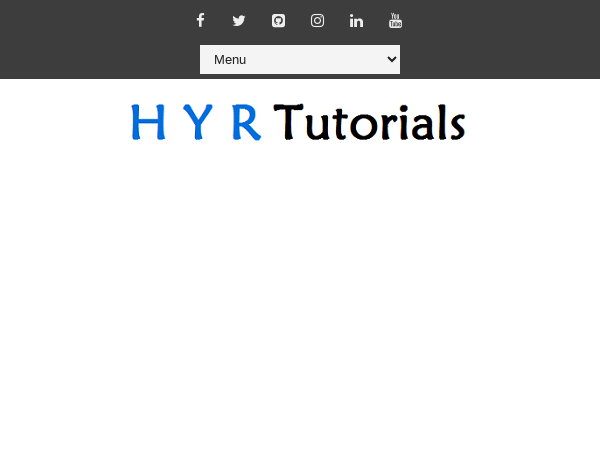

Retrieved new page title: Basic Controls - H Y R Tutorials
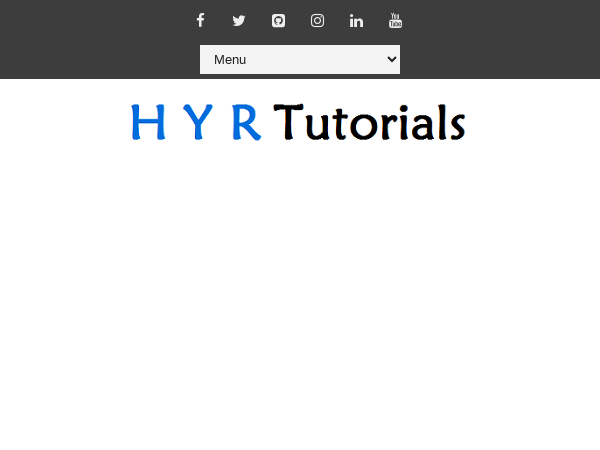

Switched back to original page
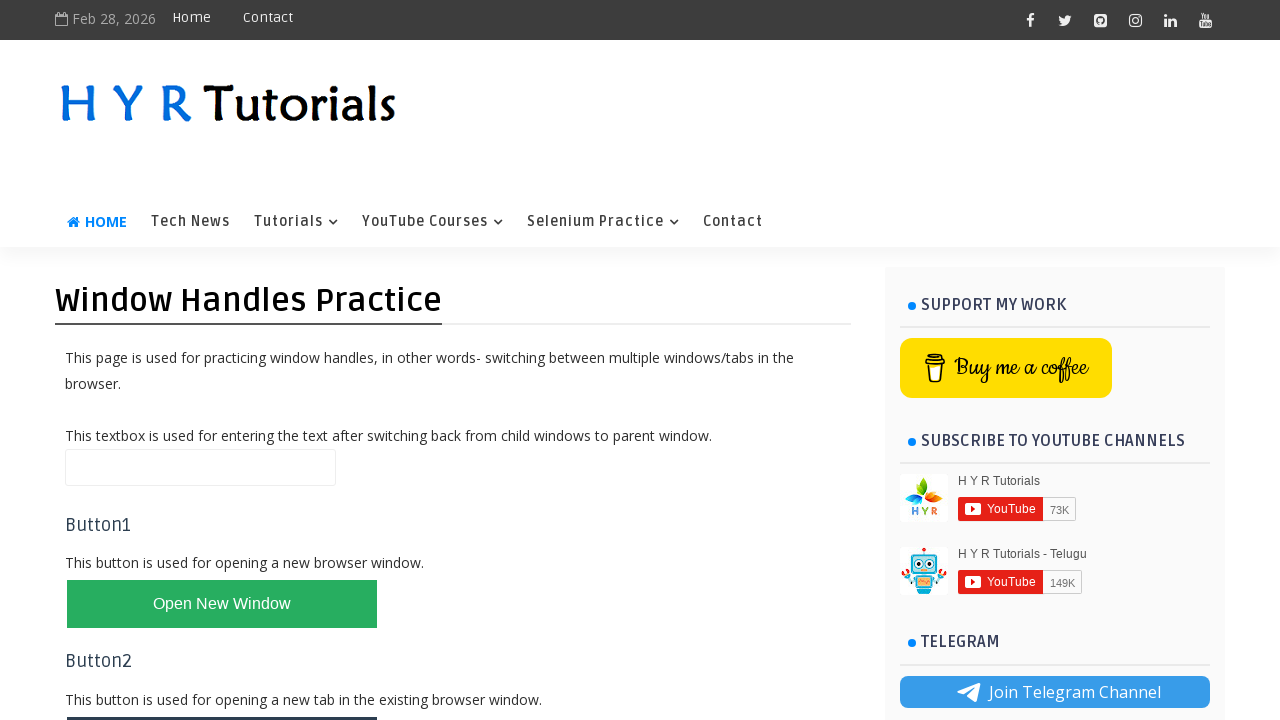

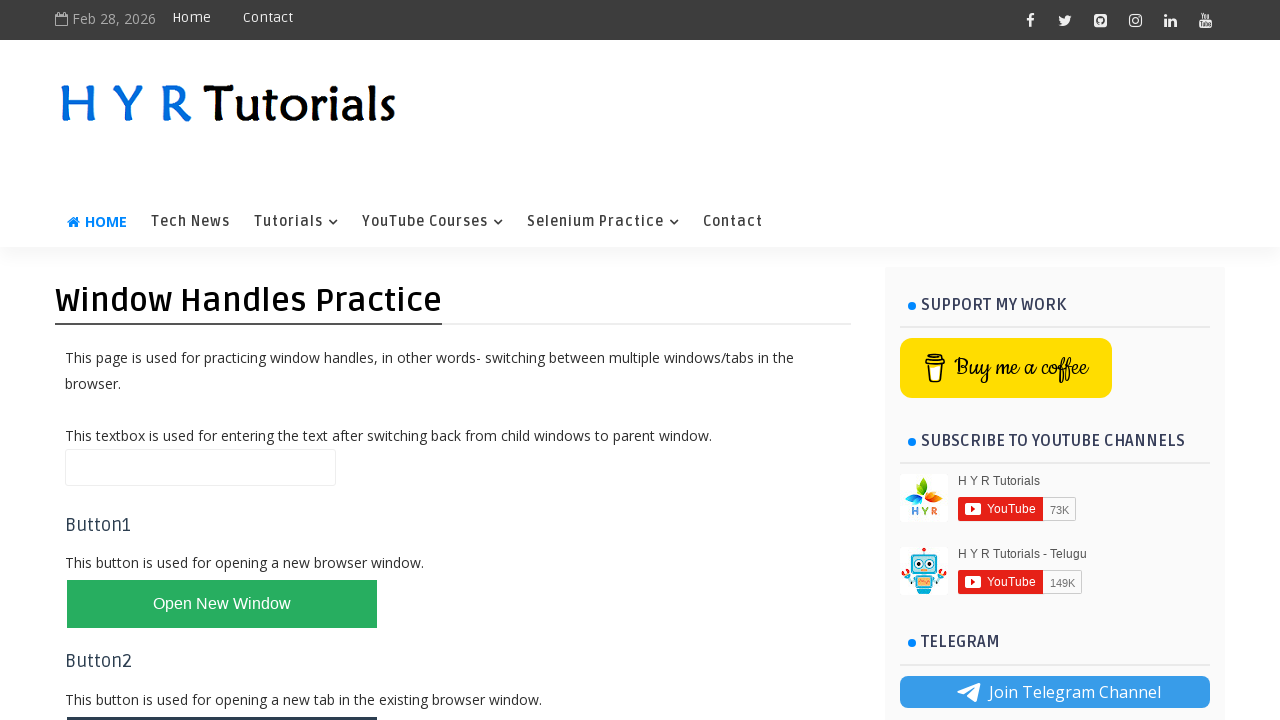